Tests a text box form on demoqa.com by filling in user name, email, current address, and permanent address fields, then submitting the form.

Starting URL: https://demoqa.com/text-box

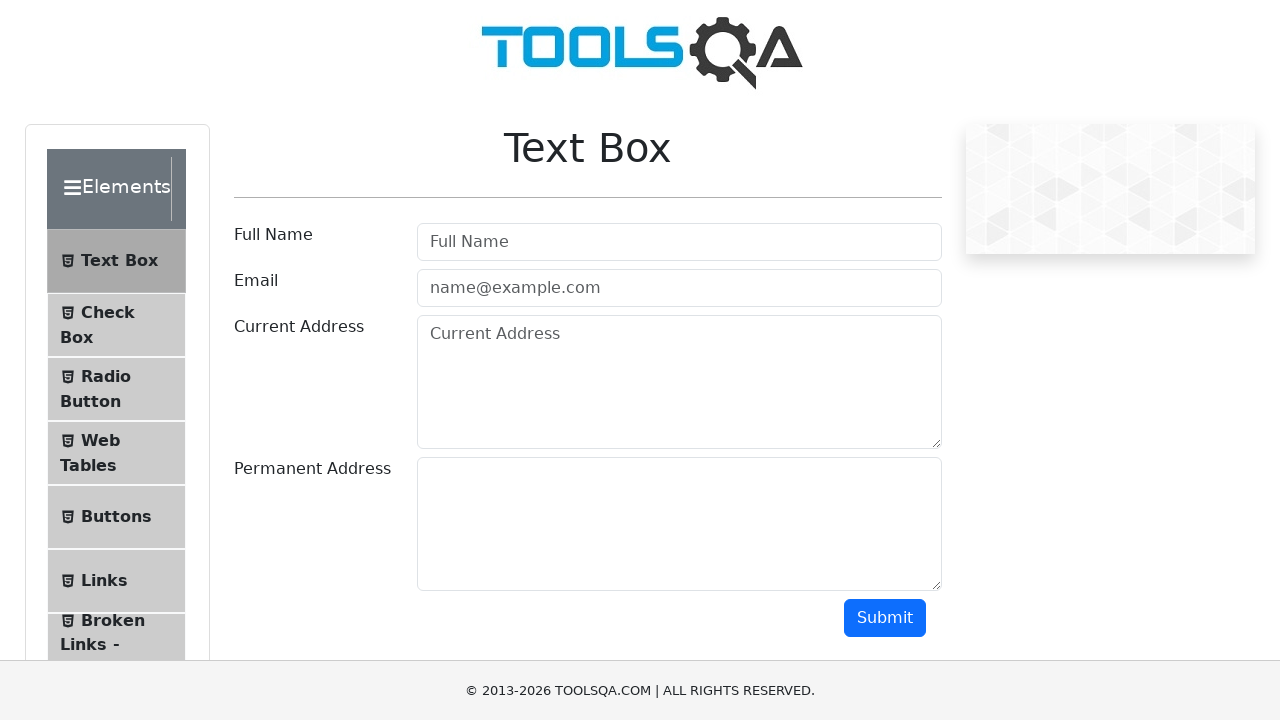

Filled username field with 'Rianto Napitupulu' on #userName
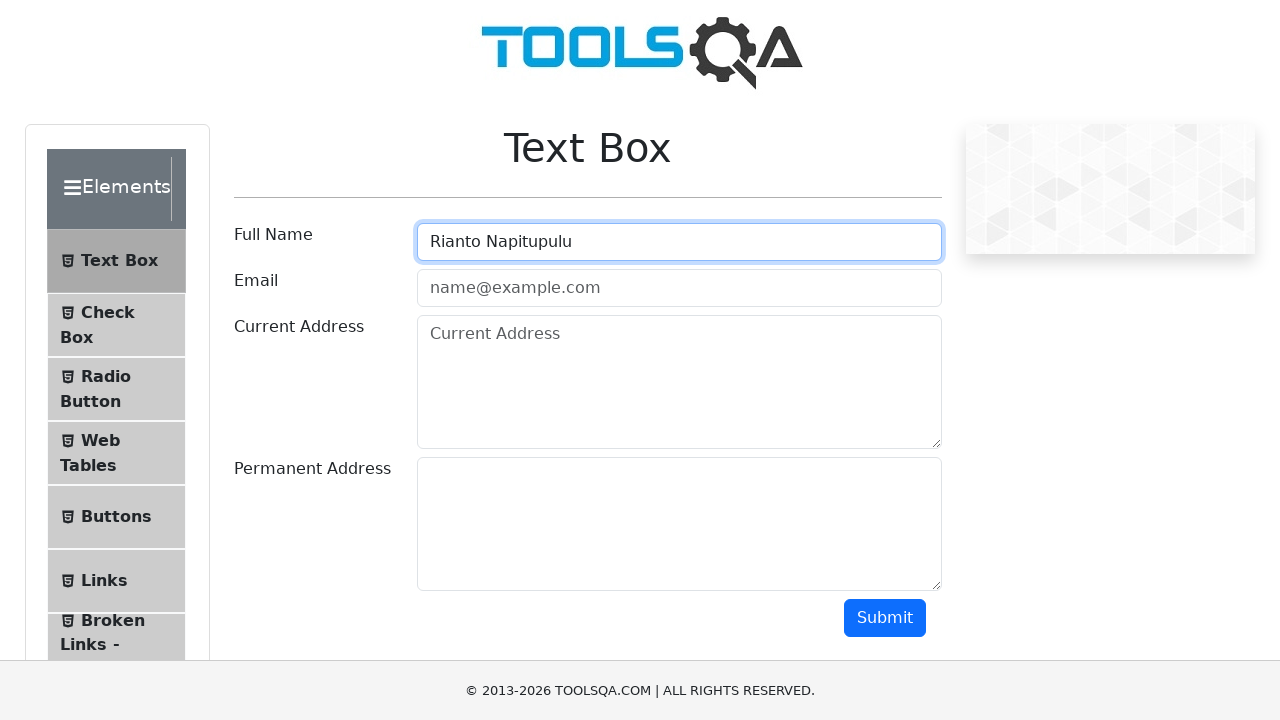

Filled email field with 'rian@gmail.com' on #userEmail
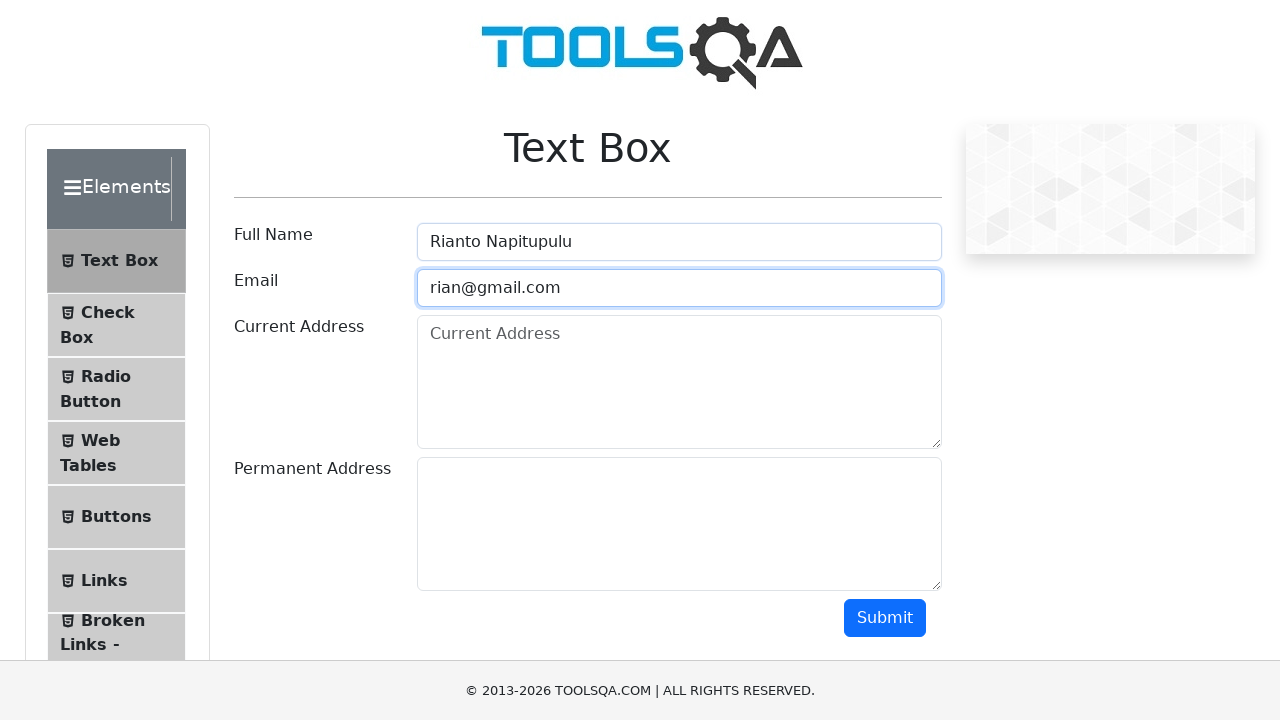

Filled current address field with 'jalan kenangan' on #currentAddress
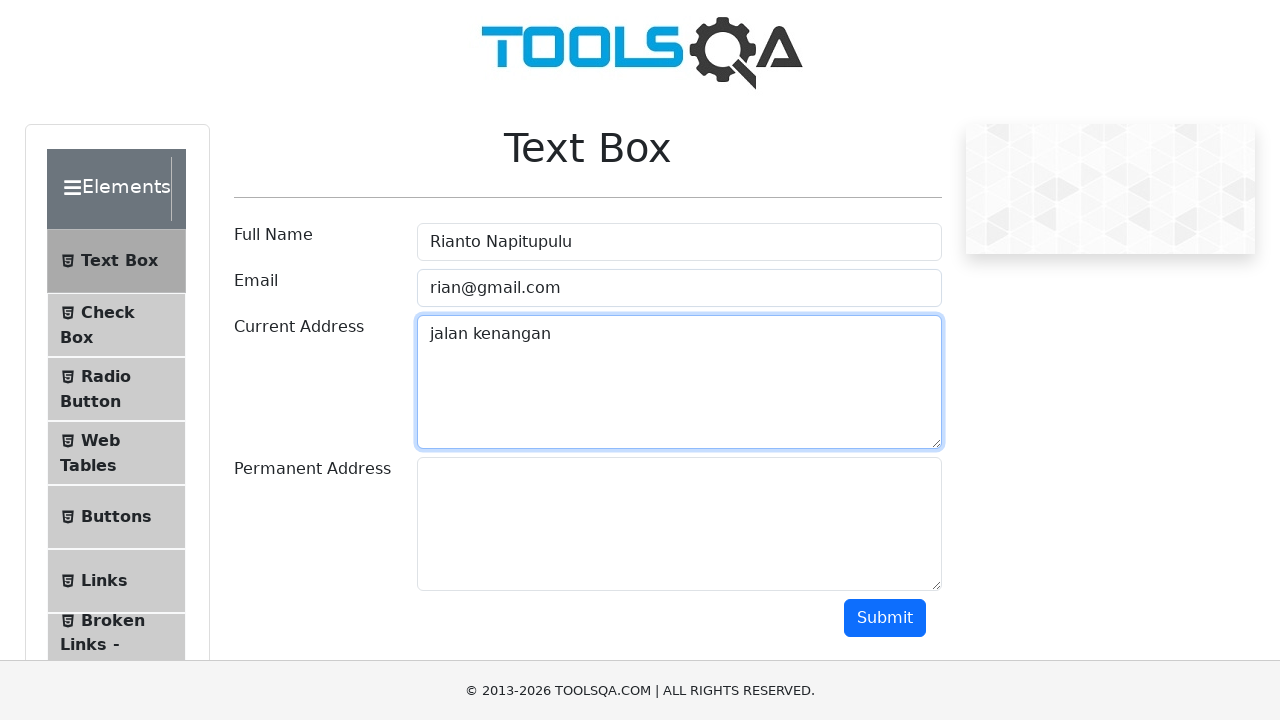

Filled permanent address field with 'jalan jalan ke kota baru' on #permanentAddress
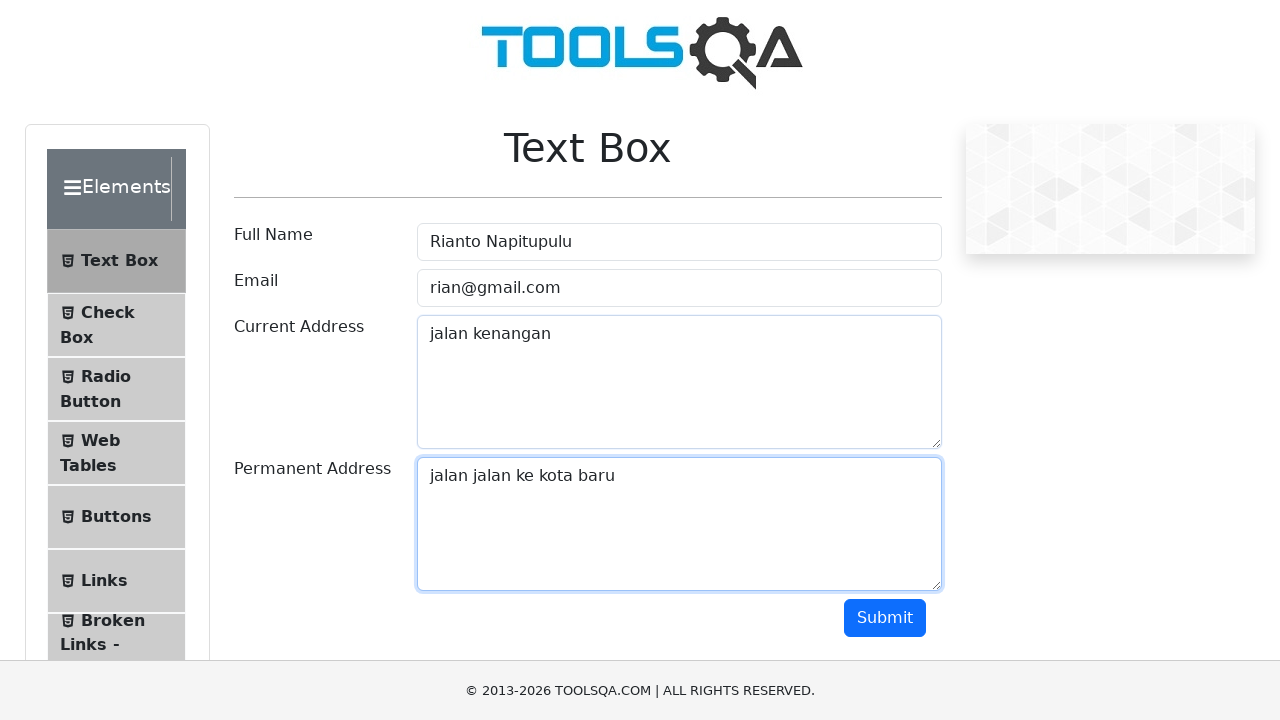

Clicked submit button to submit the form at (885, 618) on #submit
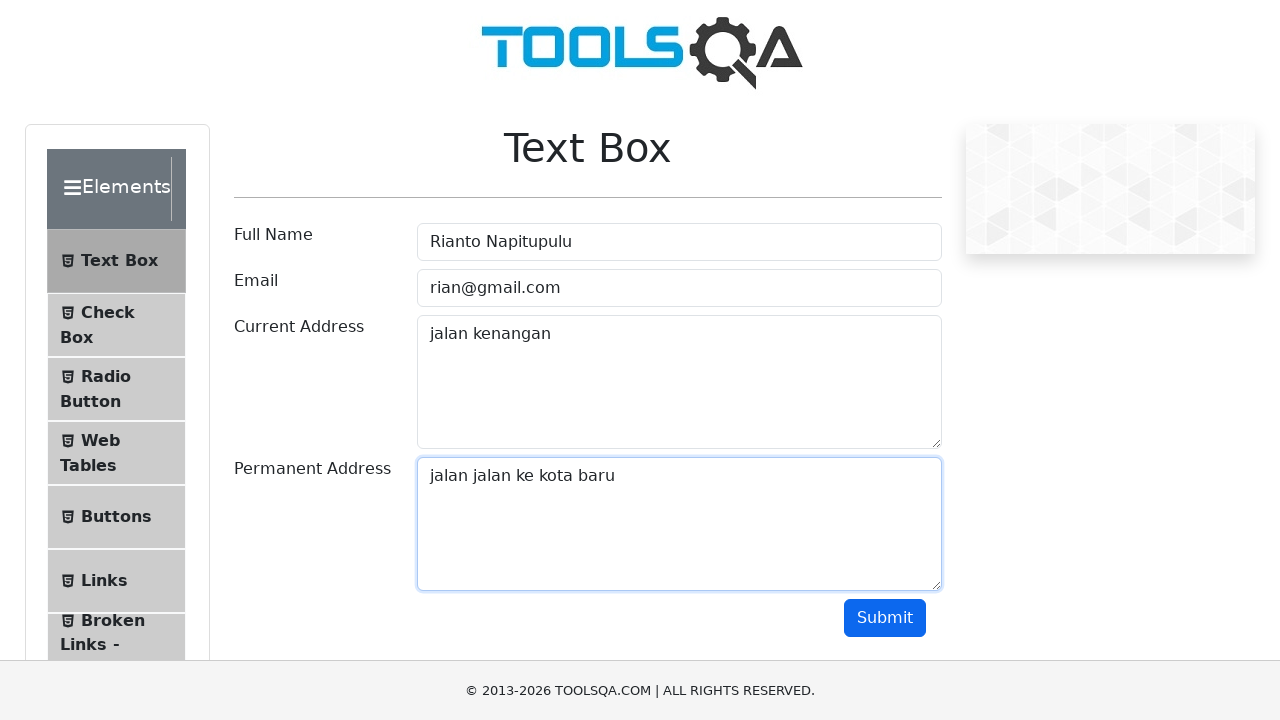

Form submission output appeared confirming successful submission
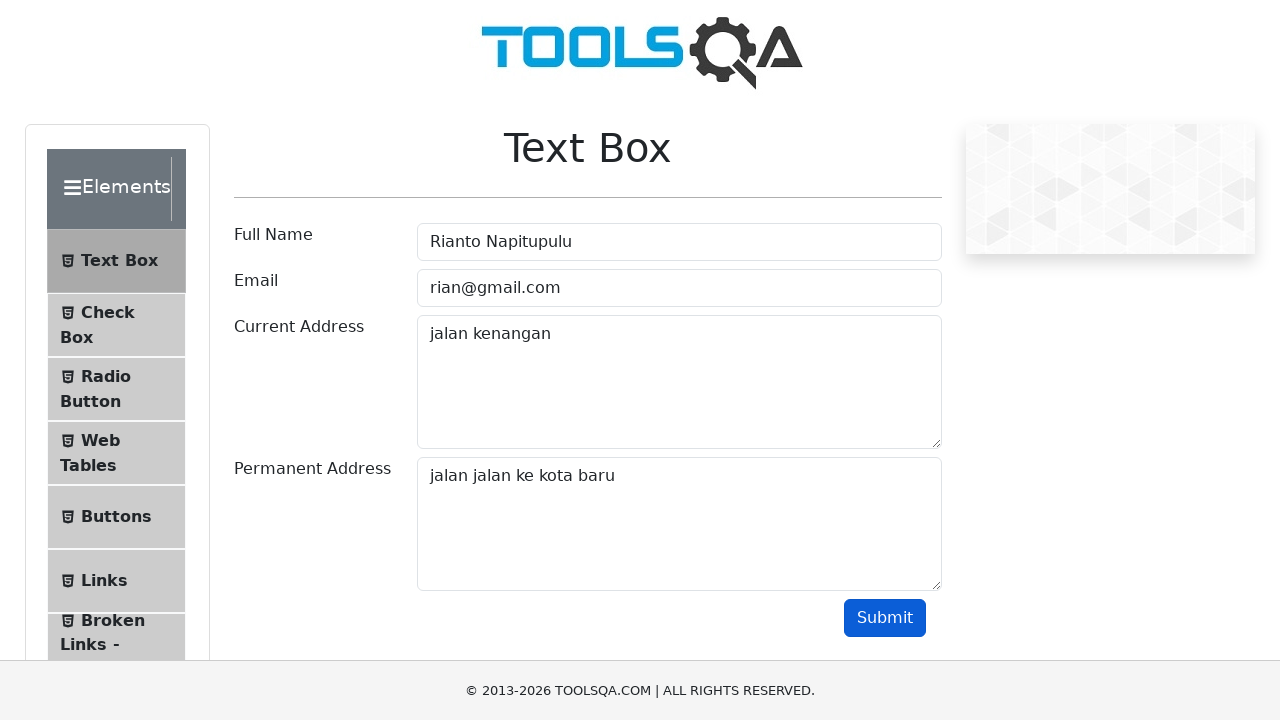

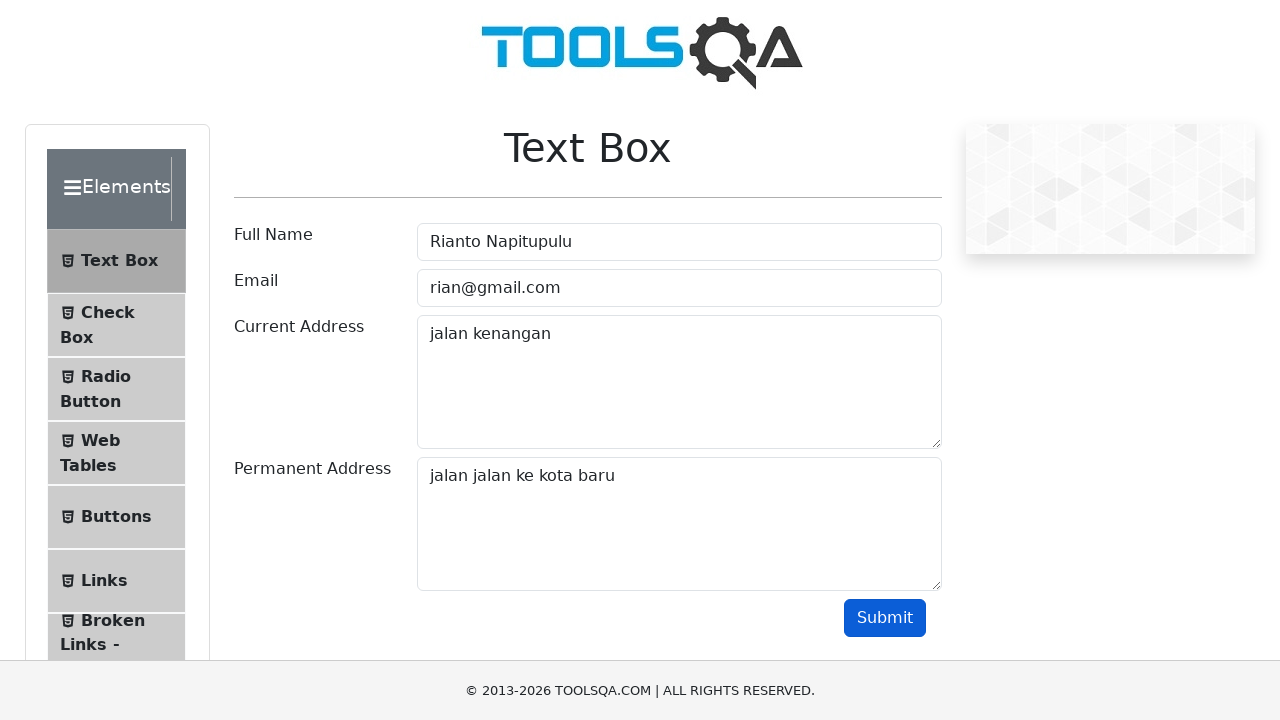